Tests shopping cart functionality by adding multiple products (Stuffed Frog x2, Fluffy Bunny x5, Valentine Bear x3) to cart, then navigating to cart page to verify prices, quantities, subtotals, and total calculation.

Starting URL: https://jupiter.cloud.planittesting.com/

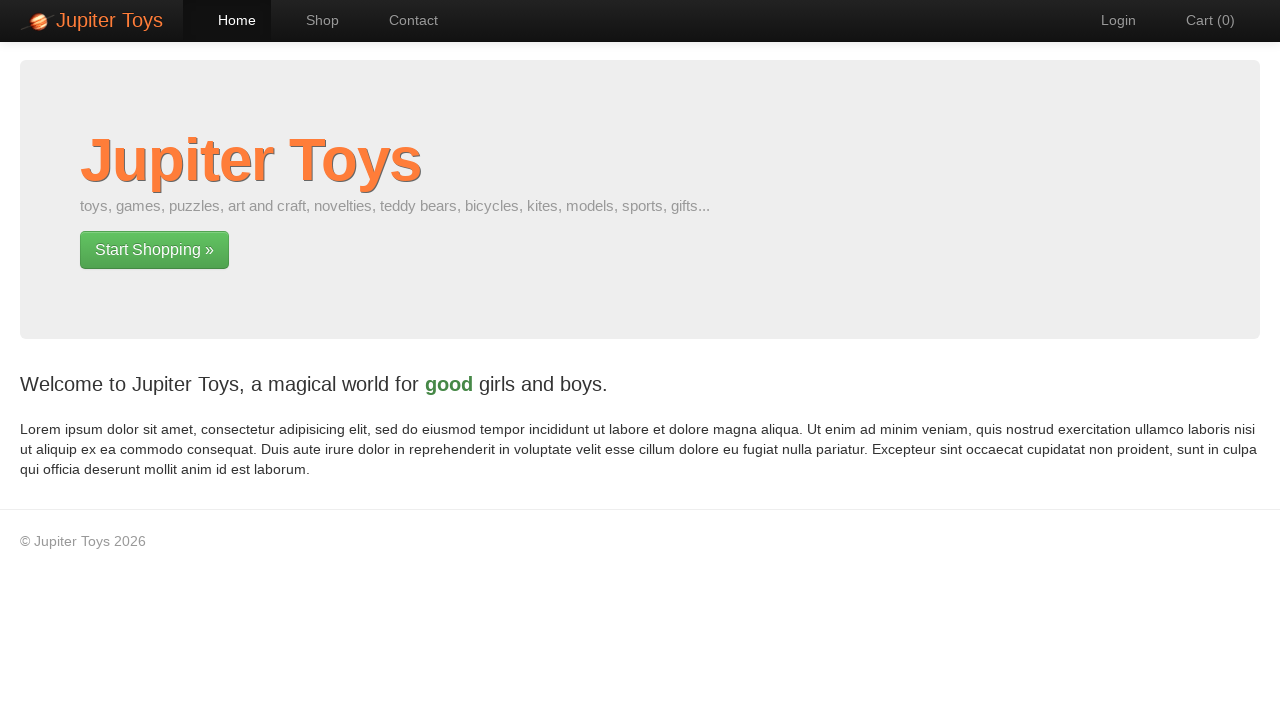

Clicked Shop link to navigate to shop page at (312, 20) on text=Shop
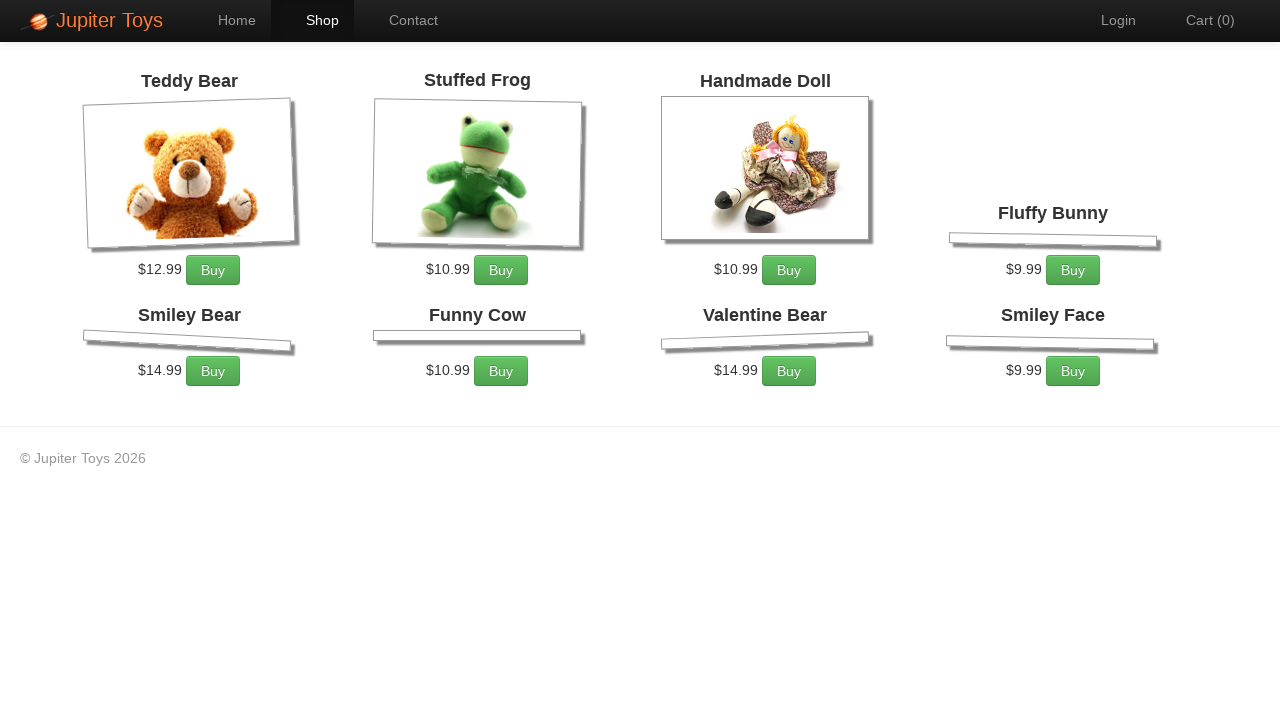

Added Stuffed Frog to cart (1st click) at (501, 270) on xpath=//li[2]/div[1]/p[1]/a
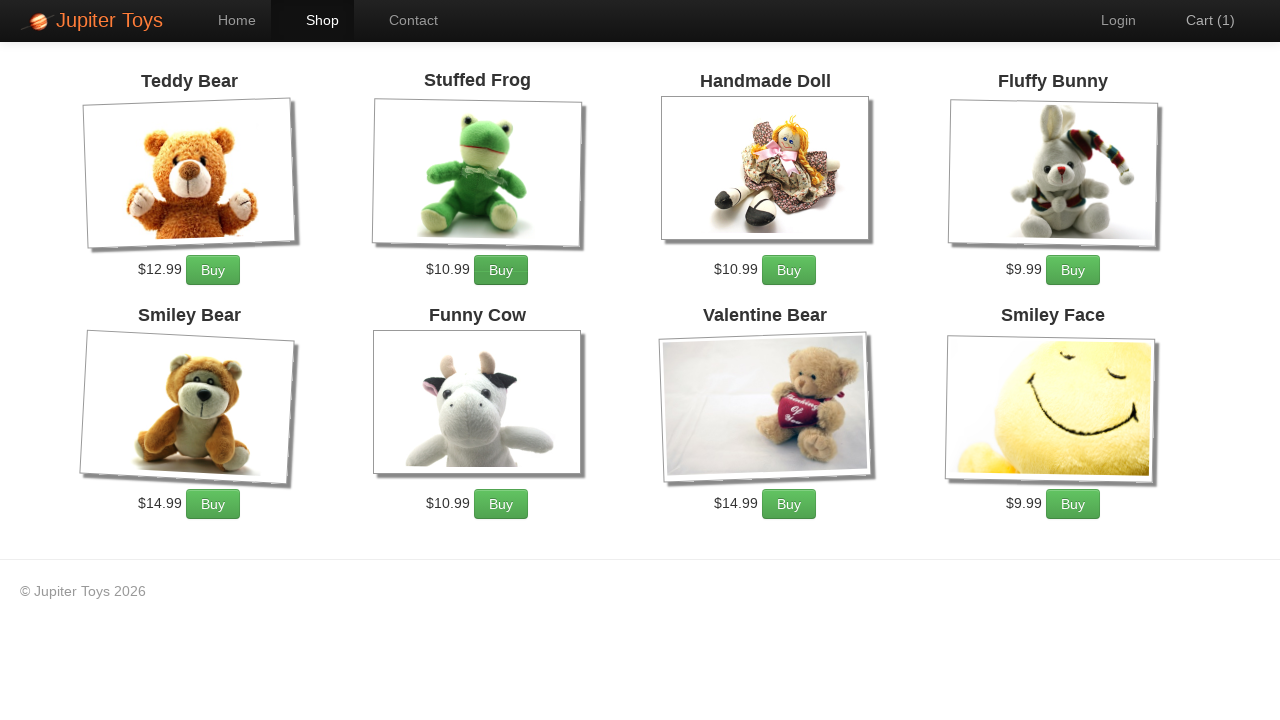

Added Stuffed Frog to cart (2nd click) at (501, 270) on xpath=//li[2]/div[1]/p[1]/a
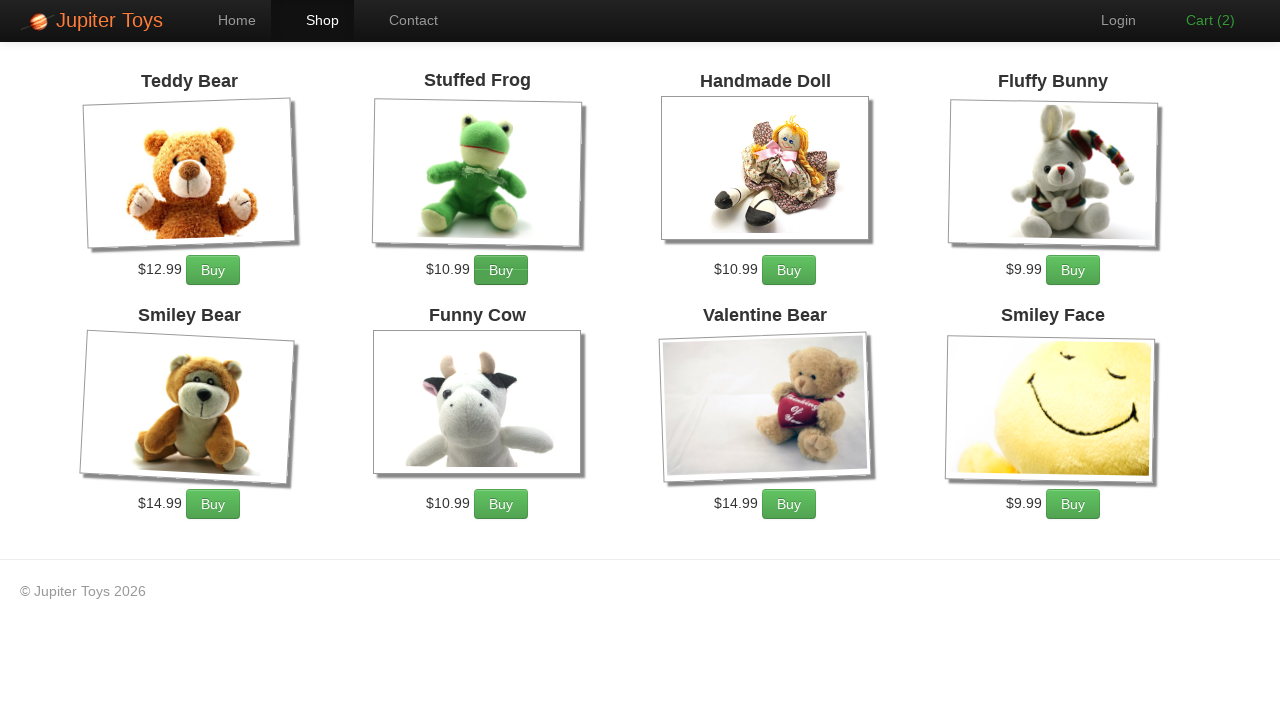

Added Fluffy Bunny to cart (1st click) at (1073, 270) on xpath=//li[4]/div[1]/p[1]/a
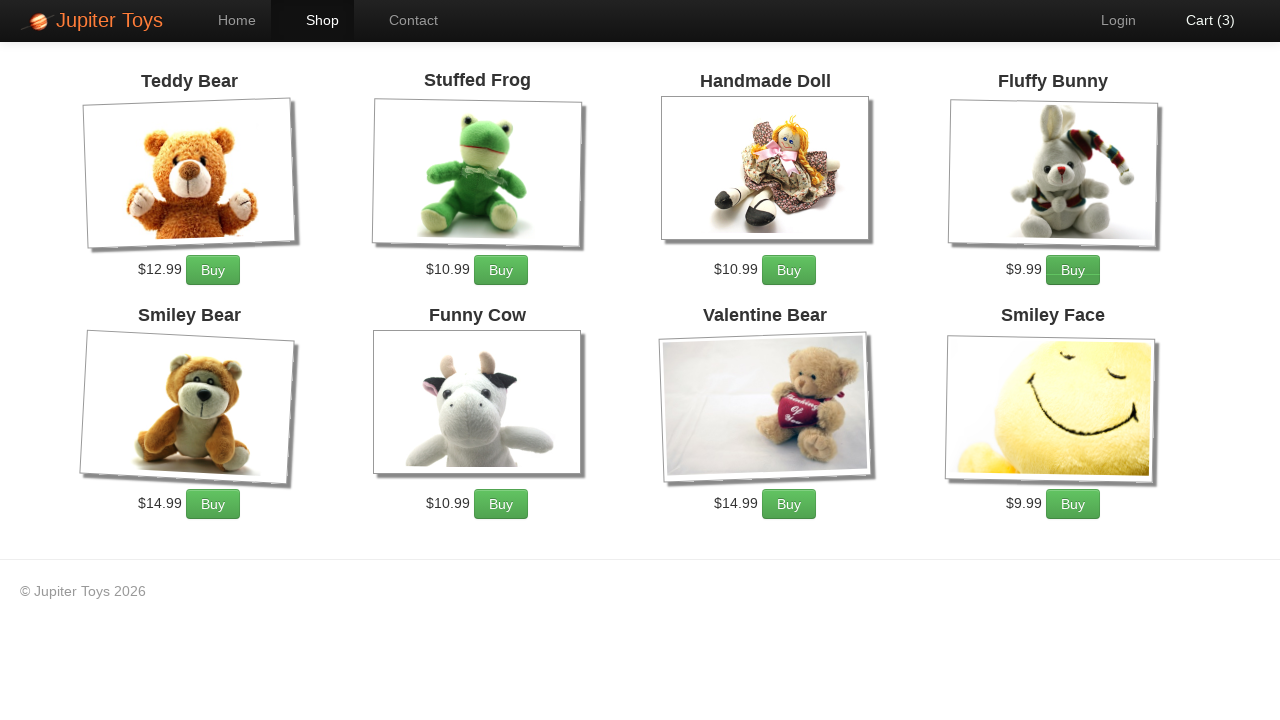

Added Fluffy Bunny to cart (2nd click) at (1073, 270) on xpath=//li[4]/div[1]/p[1]/a
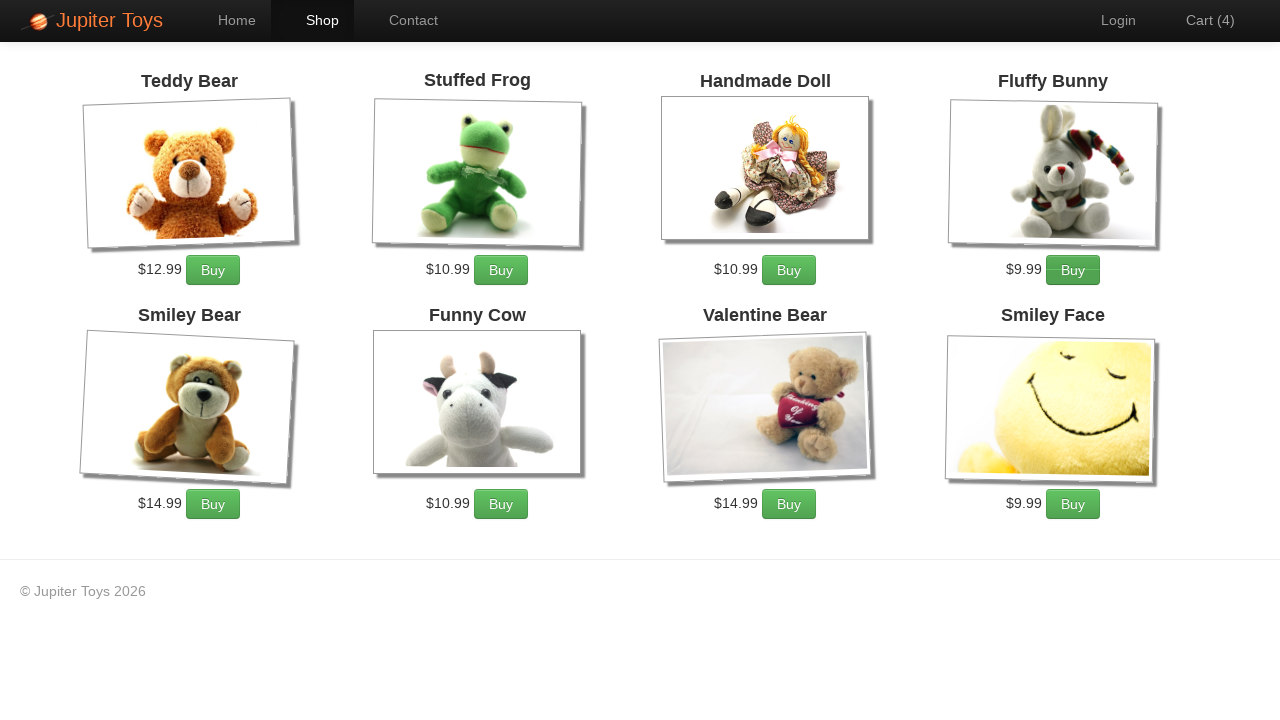

Added Fluffy Bunny to cart (3rd click) at (1073, 270) on xpath=//li[4]/div[1]/p[1]/a
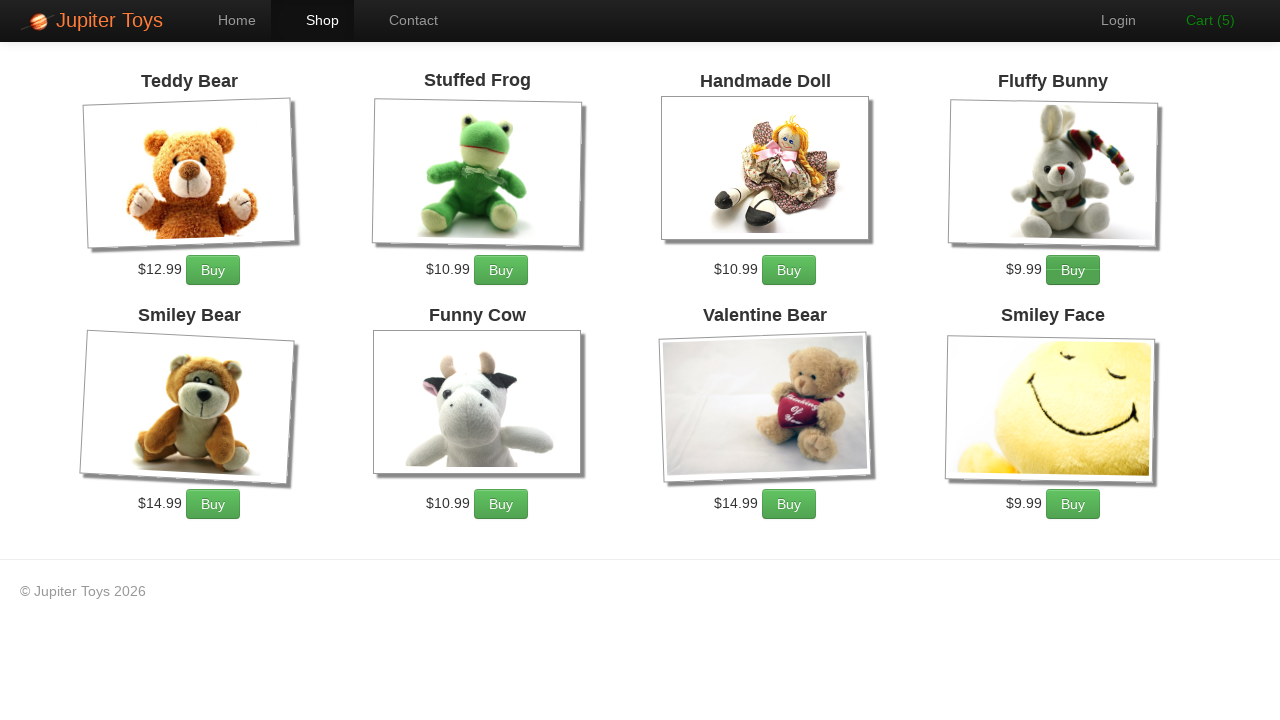

Added Fluffy Bunny to cart (4th click) at (1073, 270) on xpath=//li[4]/div[1]/p[1]/a
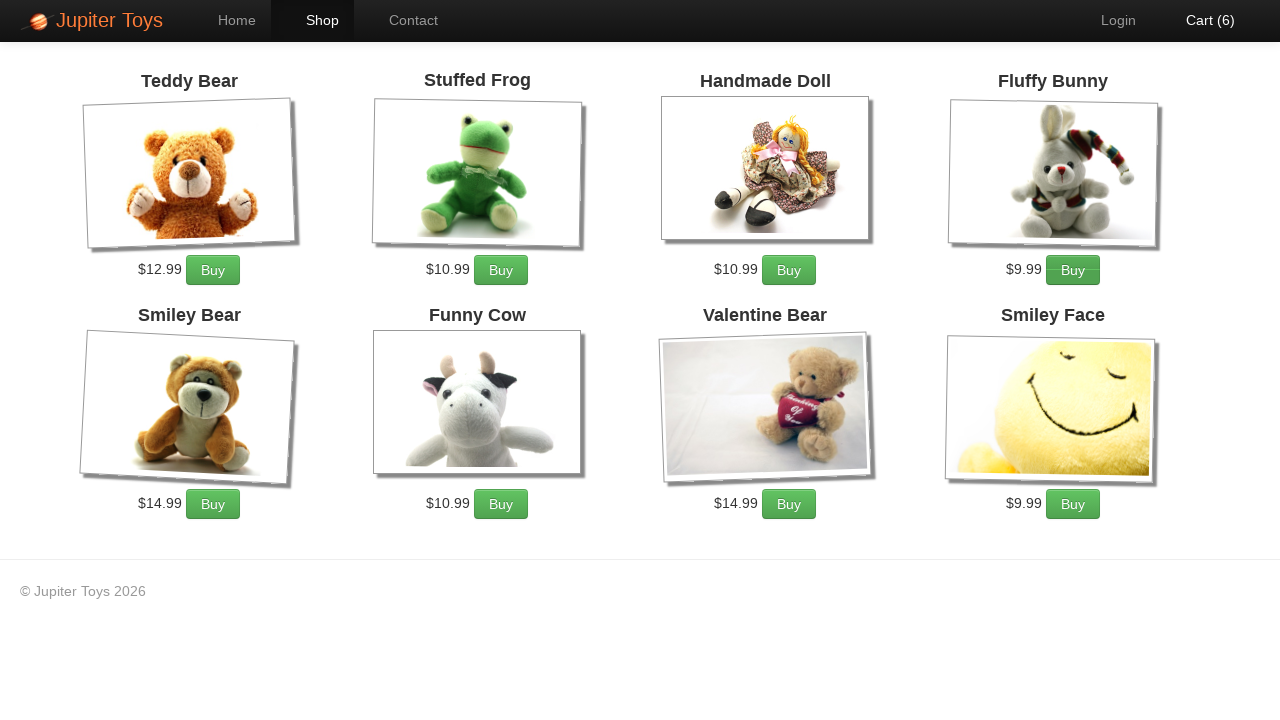

Added Fluffy Bunny to cart (5th click) at (1073, 270) on xpath=//li[4]/div[1]/p[1]/a
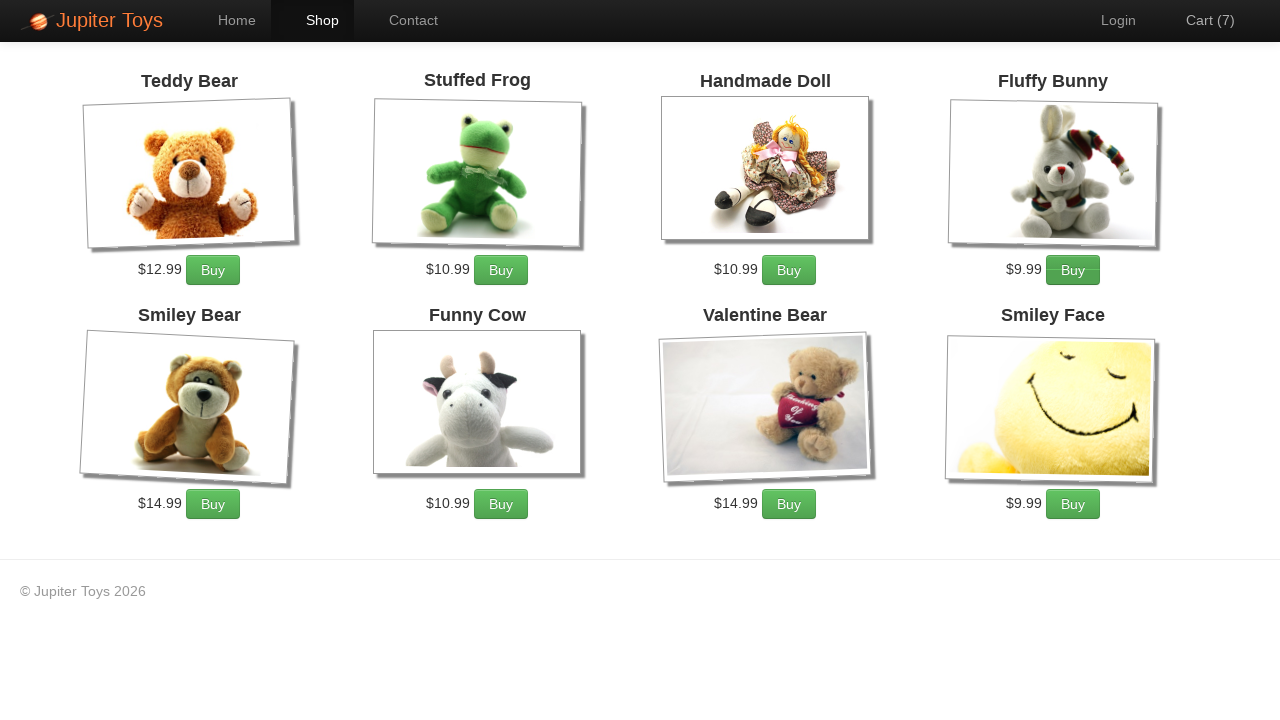

Added Valentine Bear to cart (1st click) at (789, 504) on xpath=//li[7]/div[1]/p[1]/a
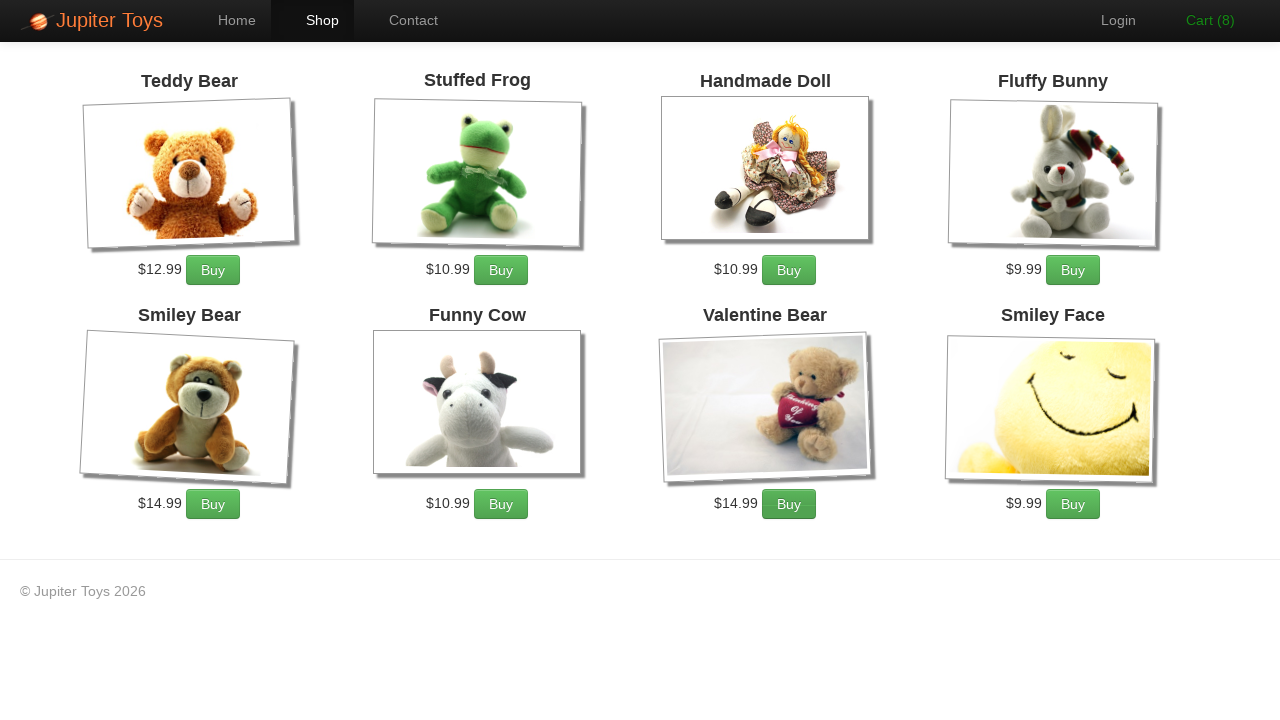

Added Valentine Bear to cart (2nd click) at (789, 504) on xpath=//li[7]/div[1]/p[1]/a
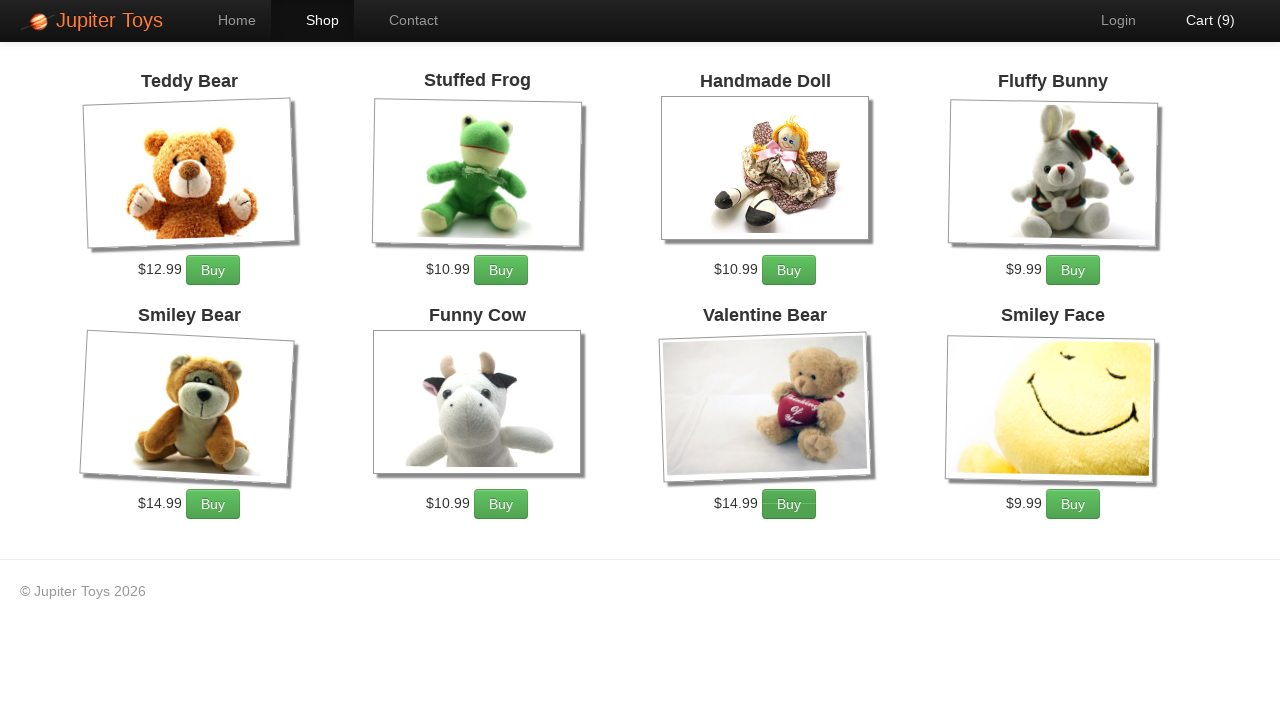

Added Valentine Bear to cart (3rd click) at (789, 504) on xpath=//li[7]/div[1]/p[1]/a
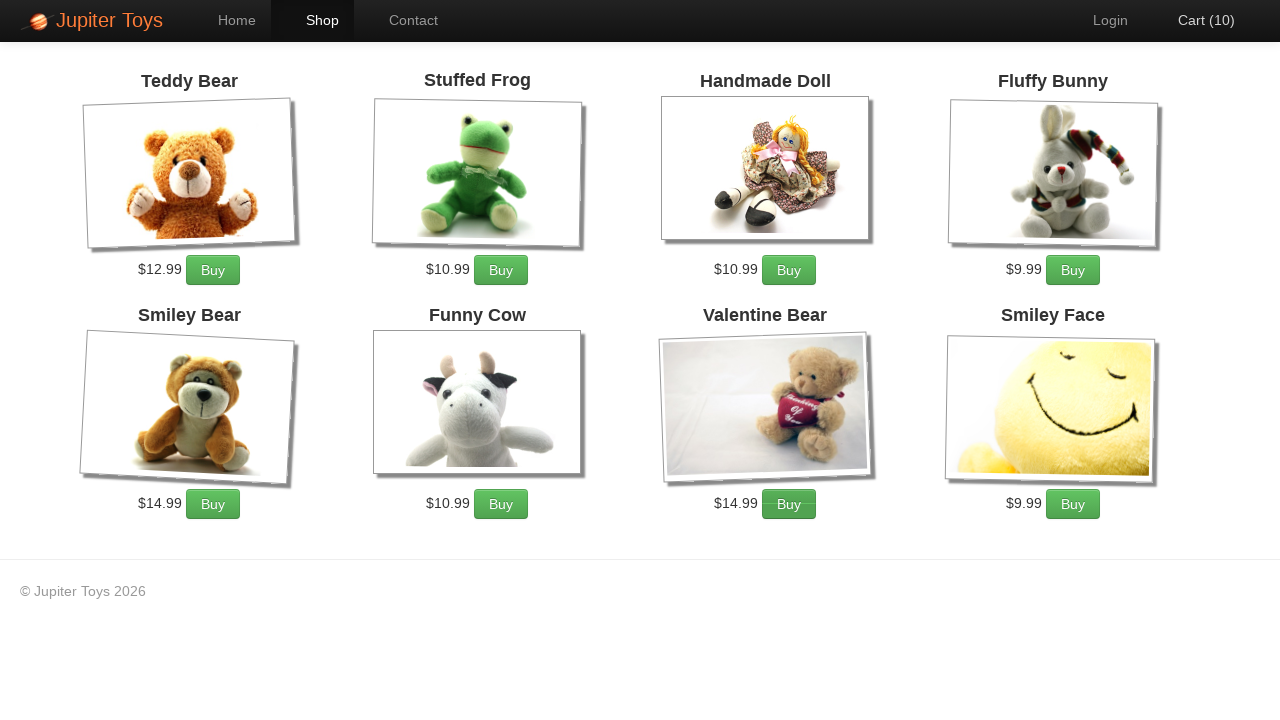

Clicked Cart link to navigate to cart page at (1196, 20) on text=Cart
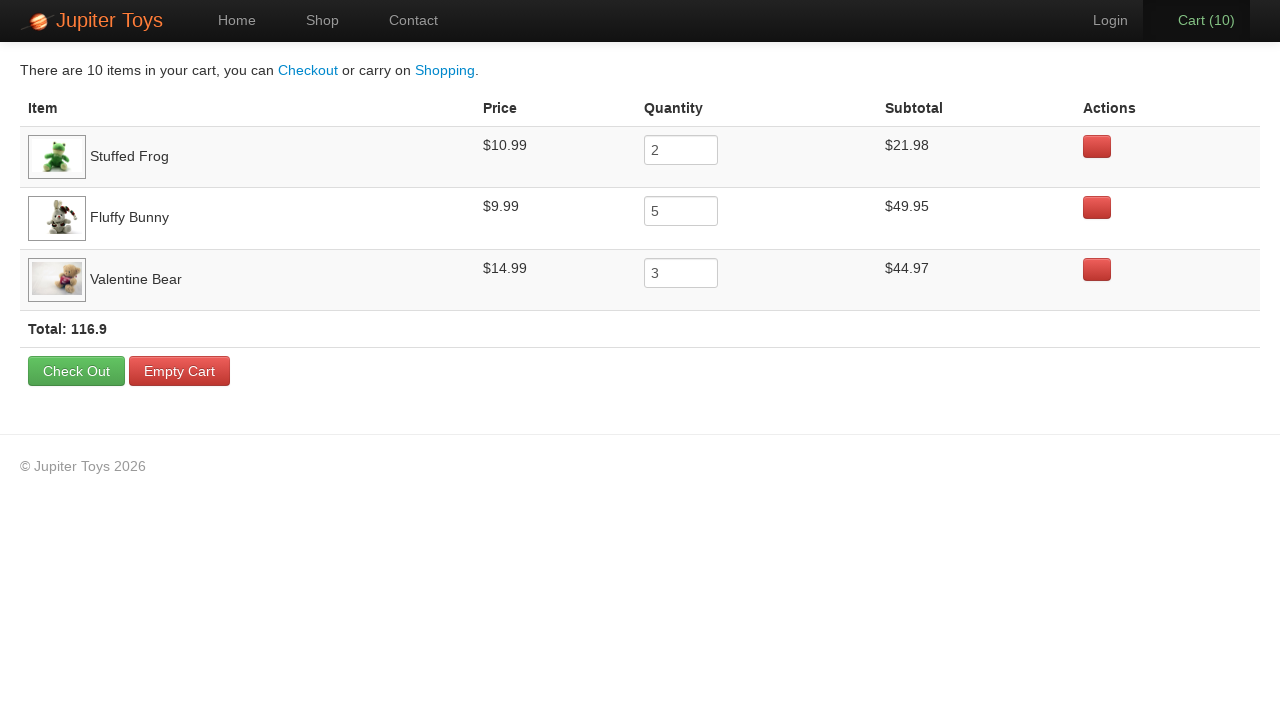

Cart page loaded, tbody element is present
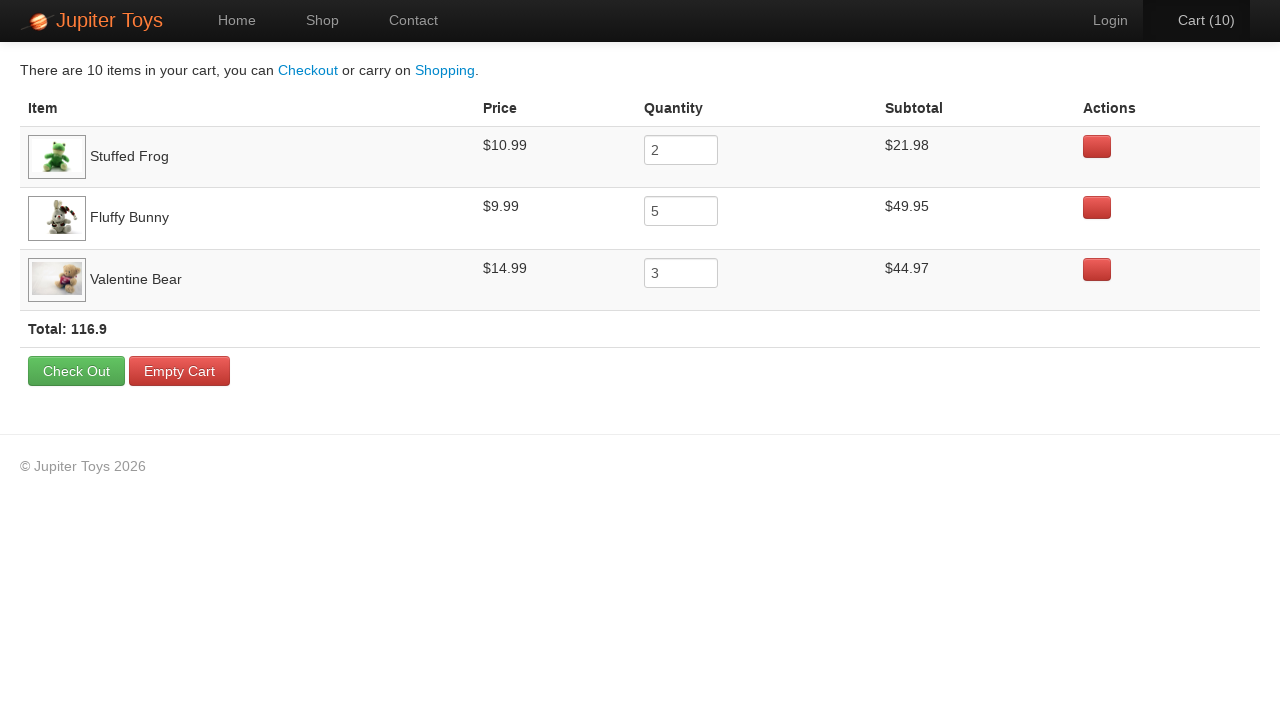

Verified price for first product (Stuffed Frog) is displayed
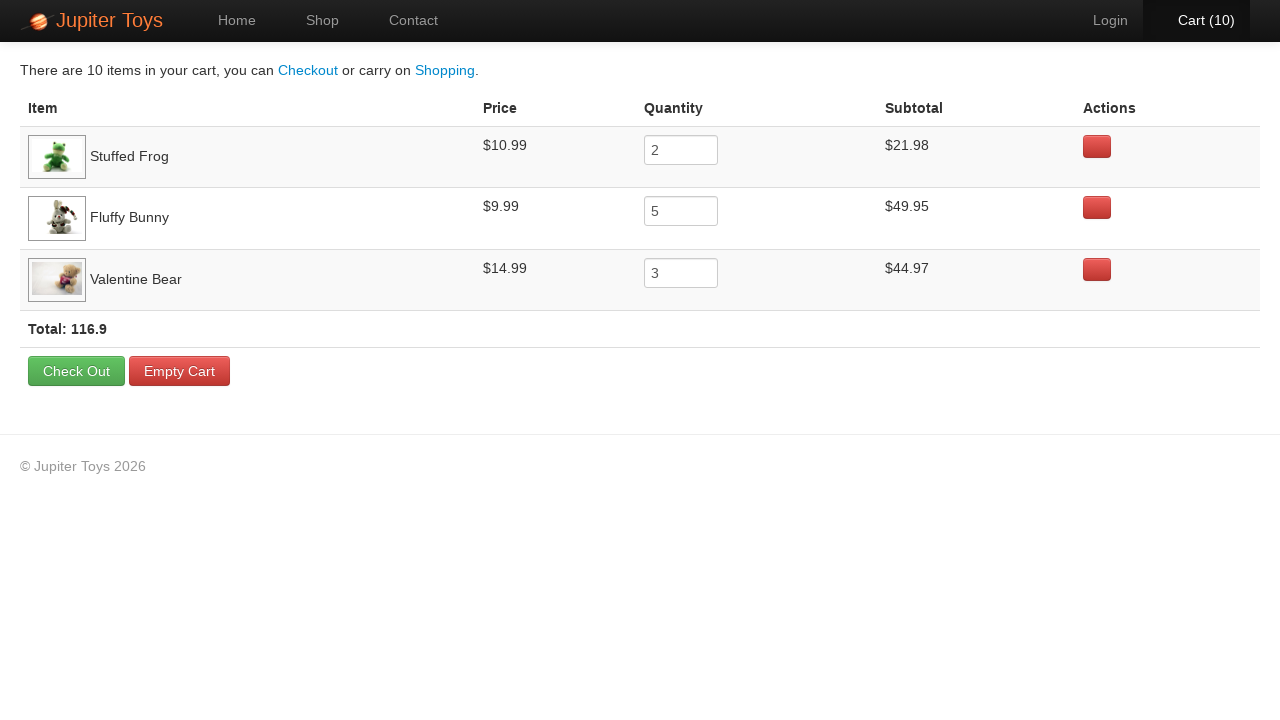

Verified price for second product (Fluffy Bunny) is displayed
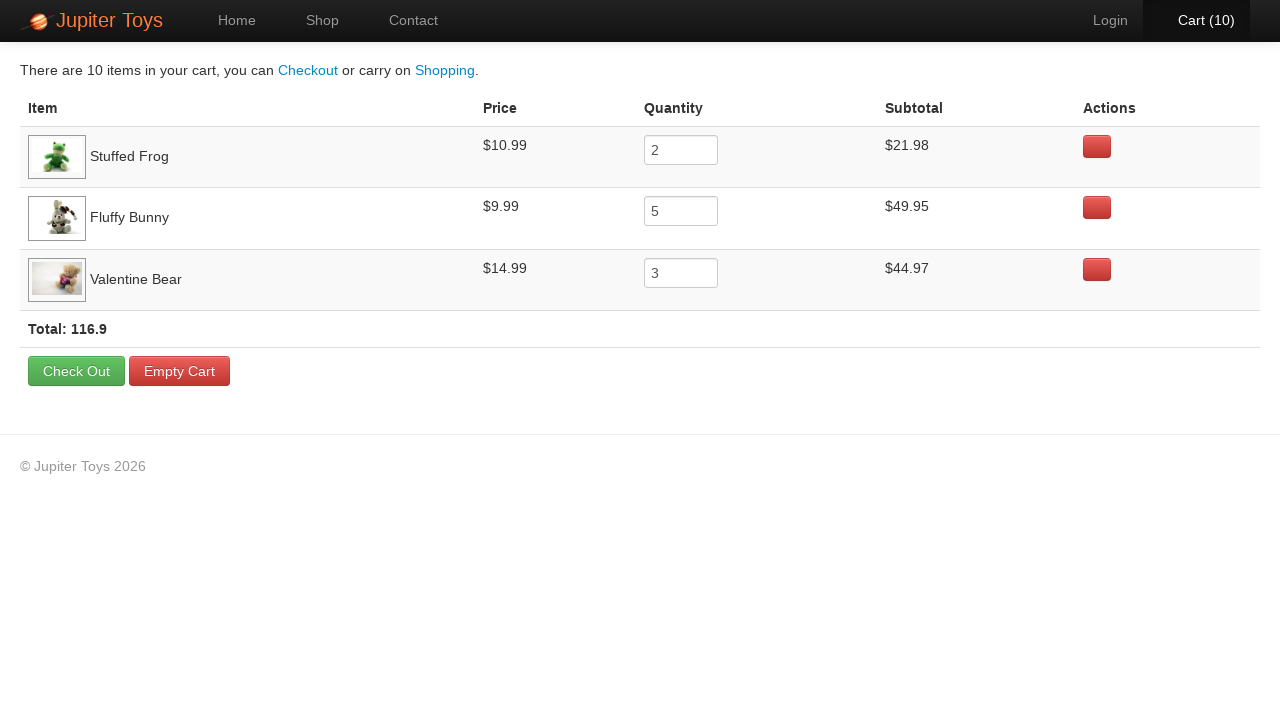

Verified price for third product (Valentine Bear) is displayed
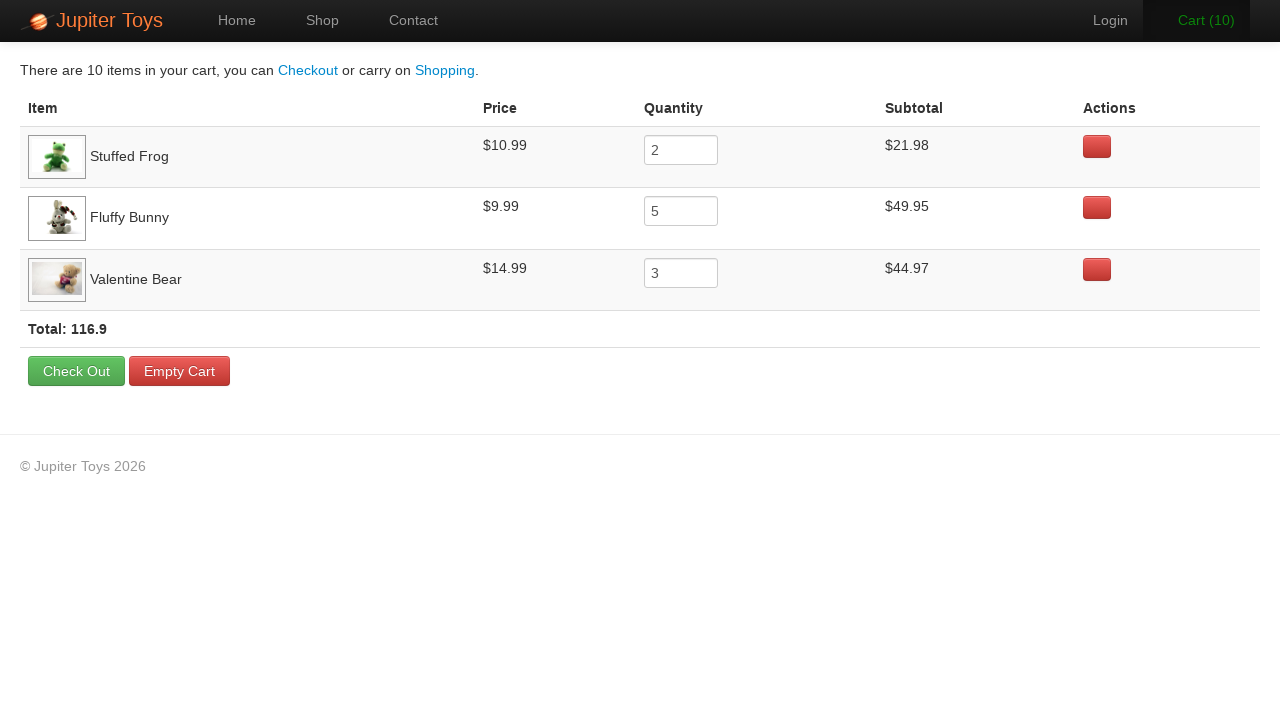

Verified quantity input for first product (Stuffed Frog) is present
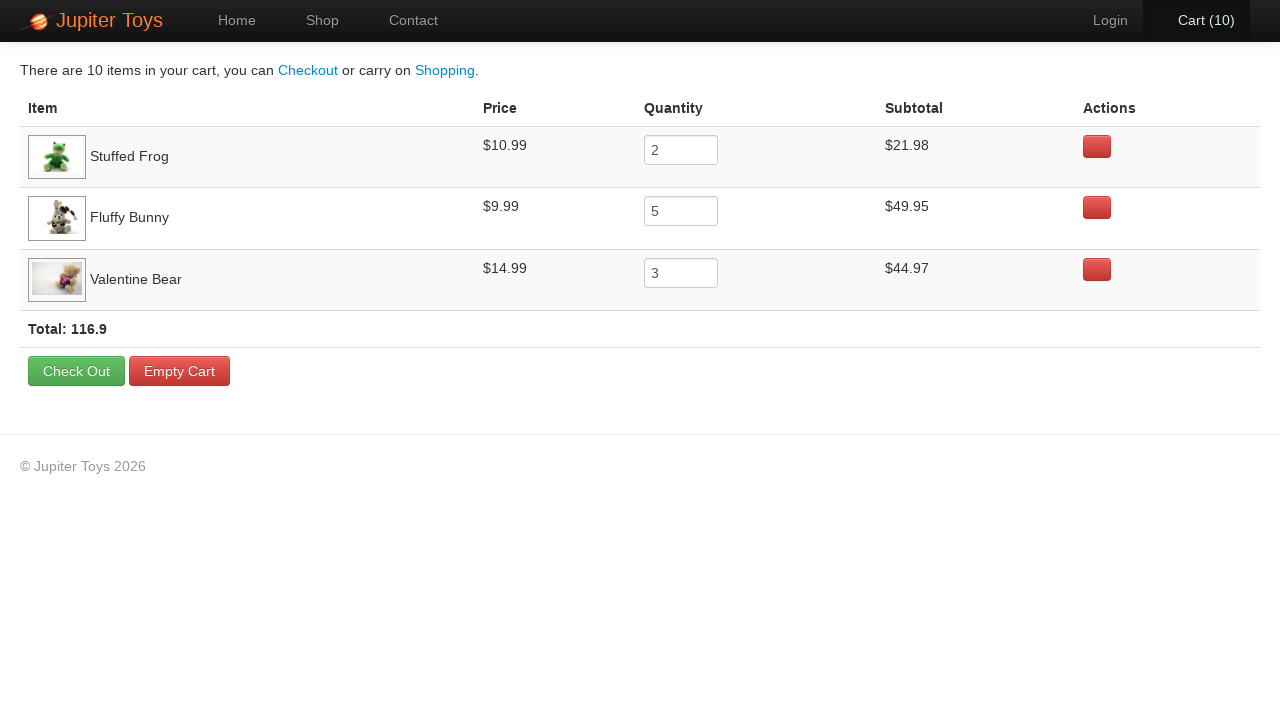

Verified quantity input for second product (Fluffy Bunny) is present
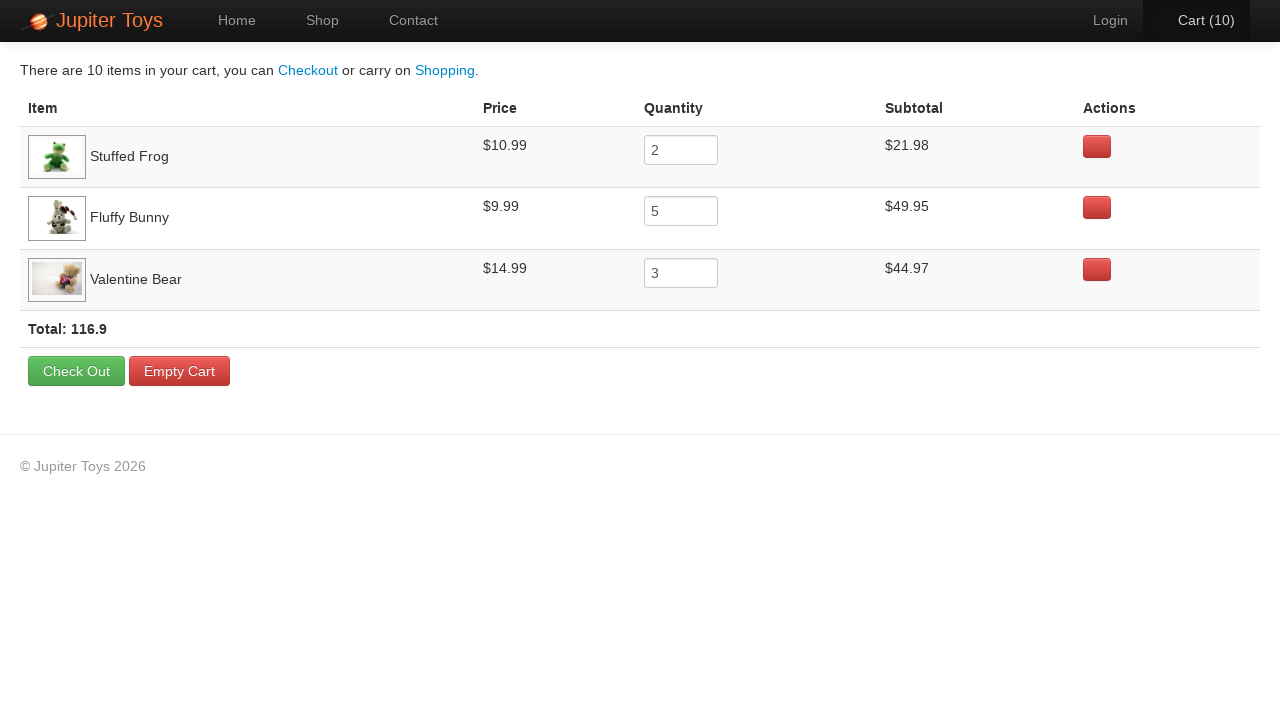

Verified quantity input for third product (Valentine Bear) is present
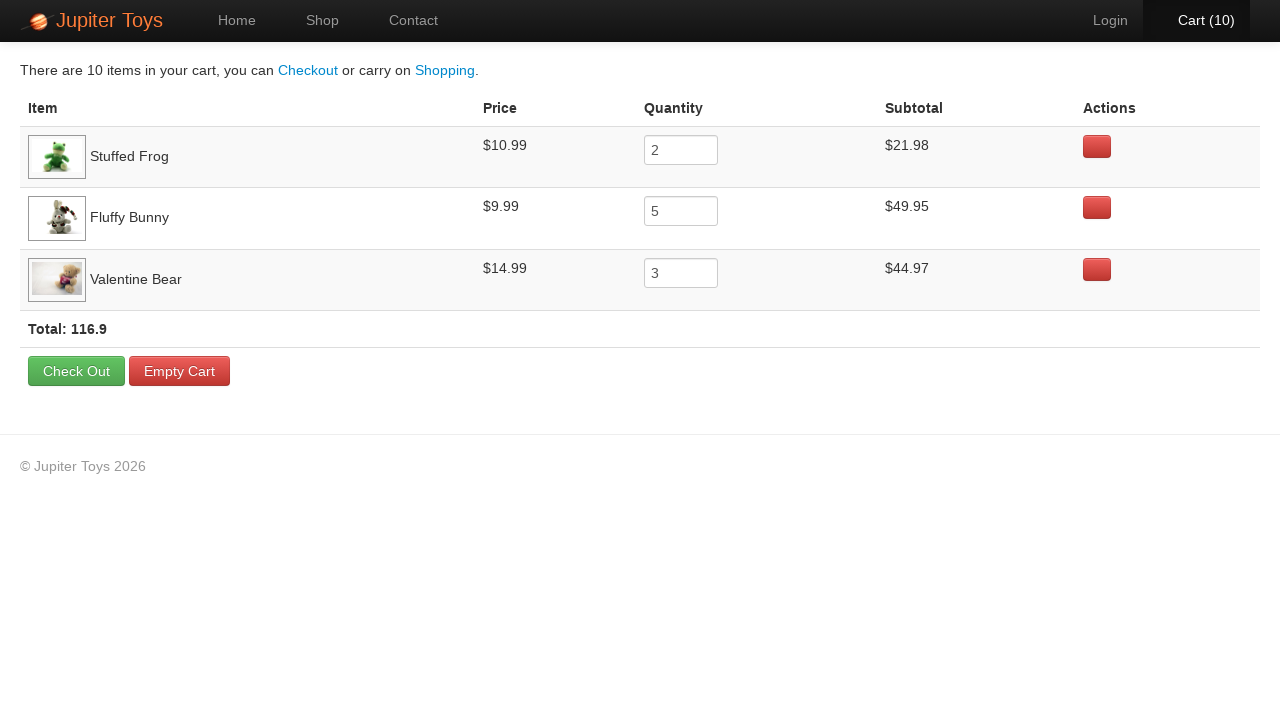

Verified subtotal for first product (Stuffed Frog) is displayed
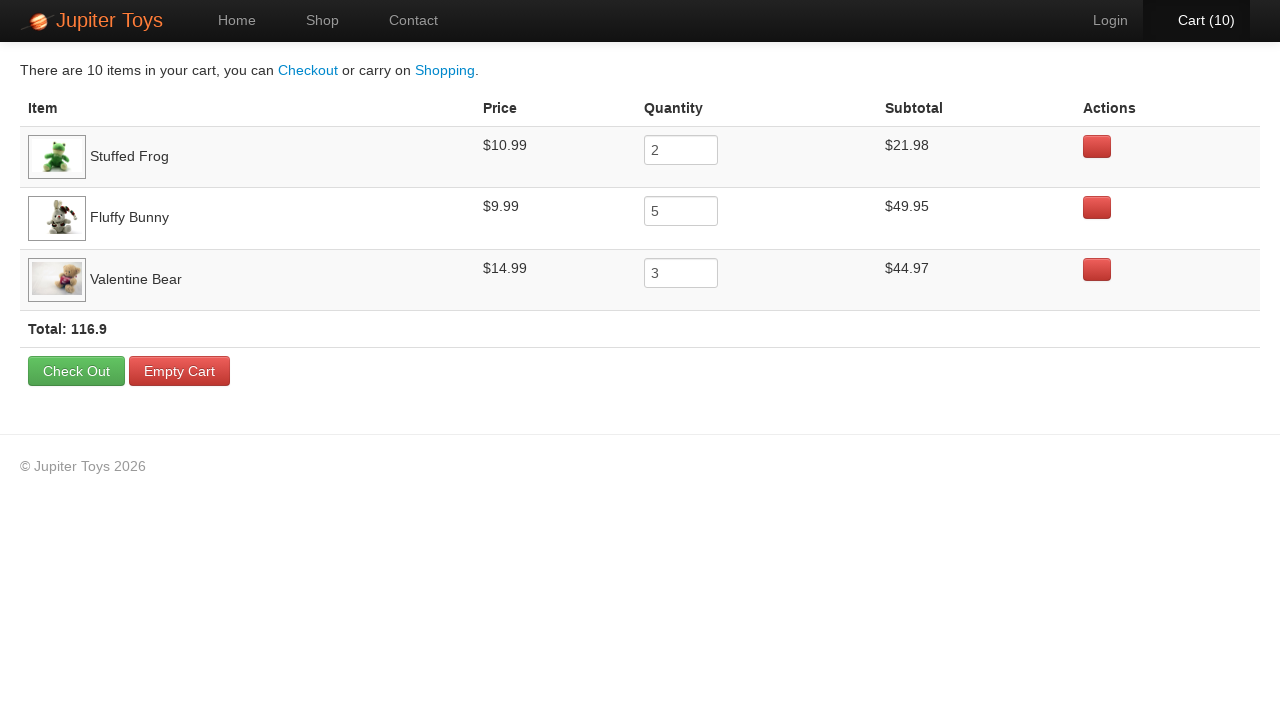

Verified subtotal for second product (Fluffy Bunny) is displayed
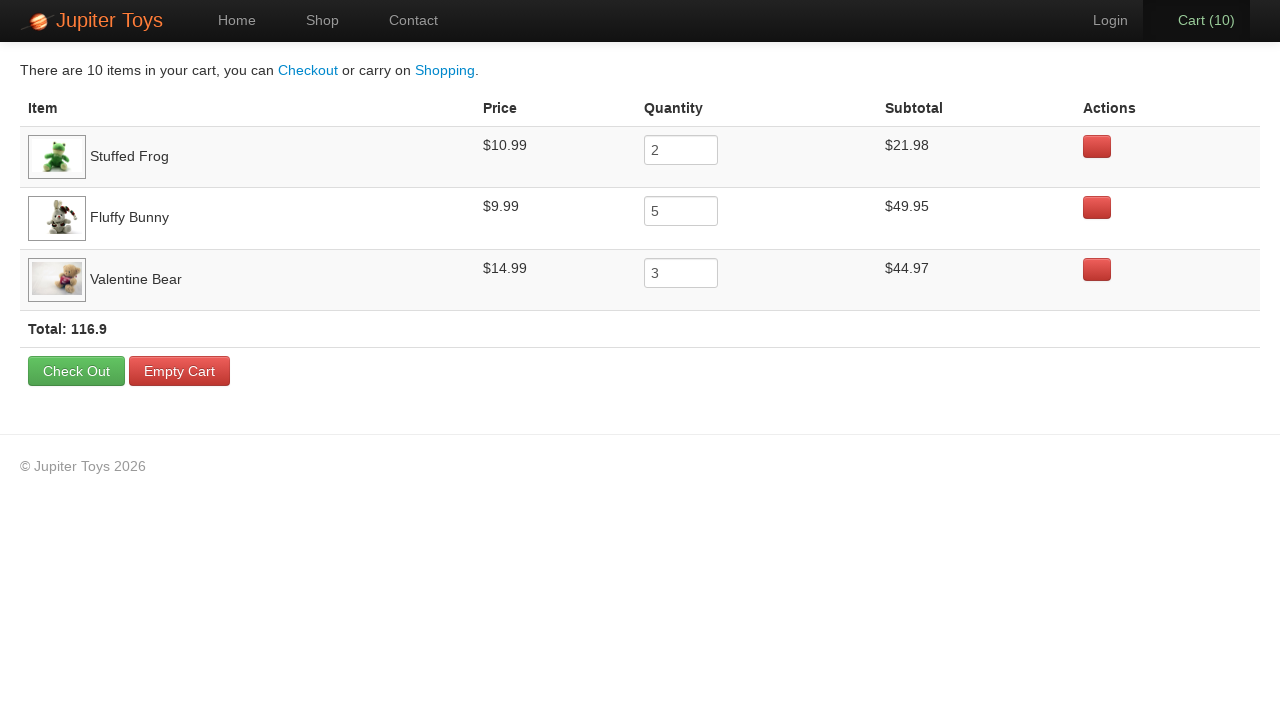

Verified subtotal for third product (Valentine Bear) is displayed
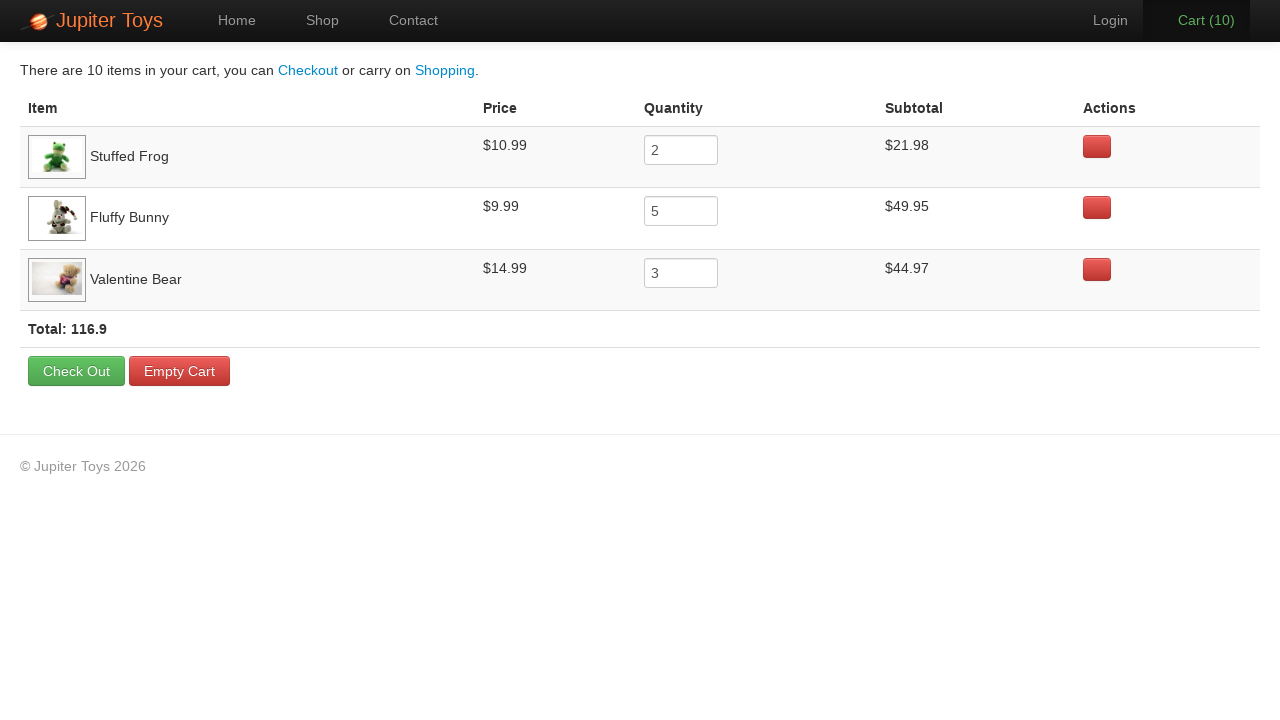

Verified total cart amount is displayed
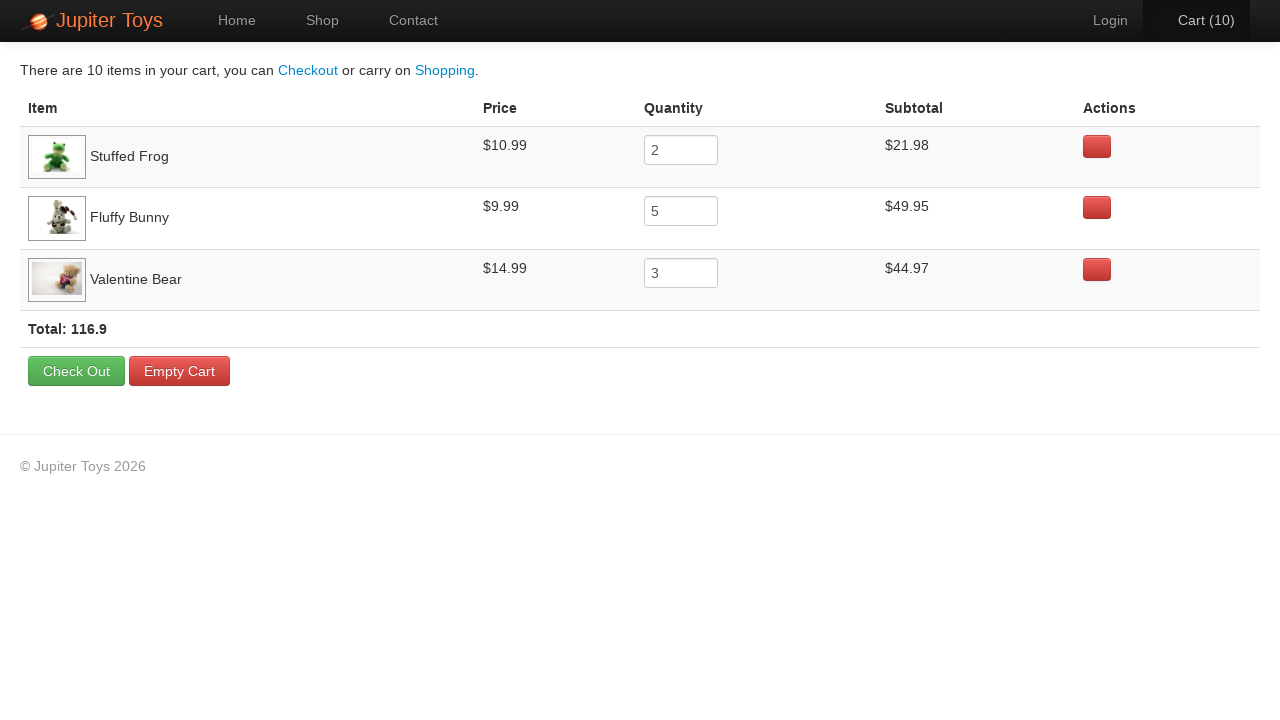

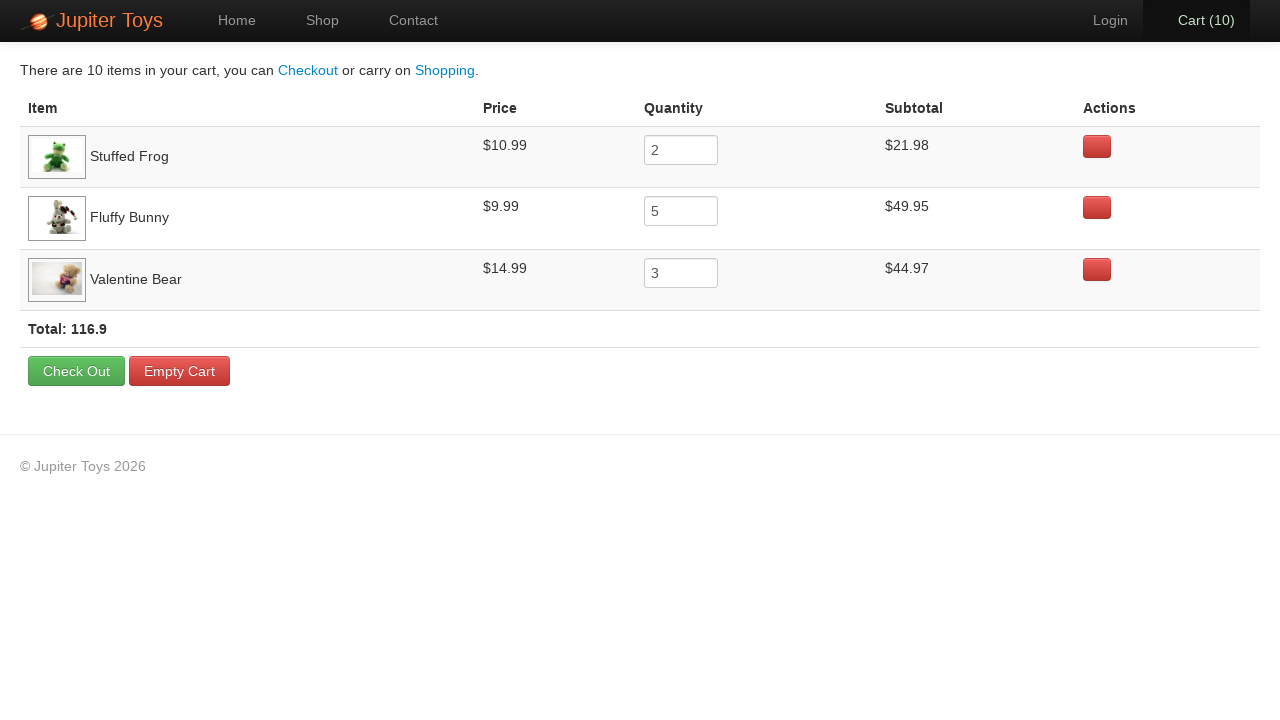